Tests drag and drop functionality by dragging a "Drag me" element and dropping it onto a "Drop here" target, then verifies the text changes to "Dropped!"

Starting URL: https://demoqa.com/droppable

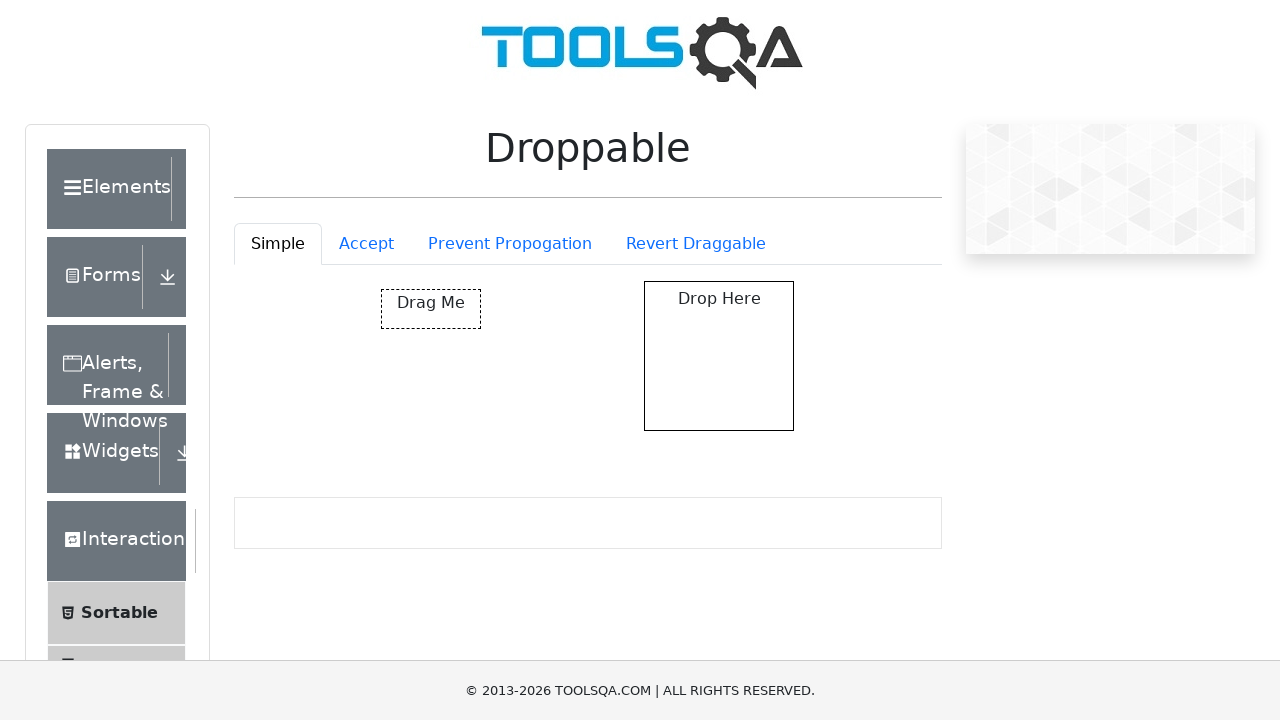

Located the draggable element with id 'draggable'
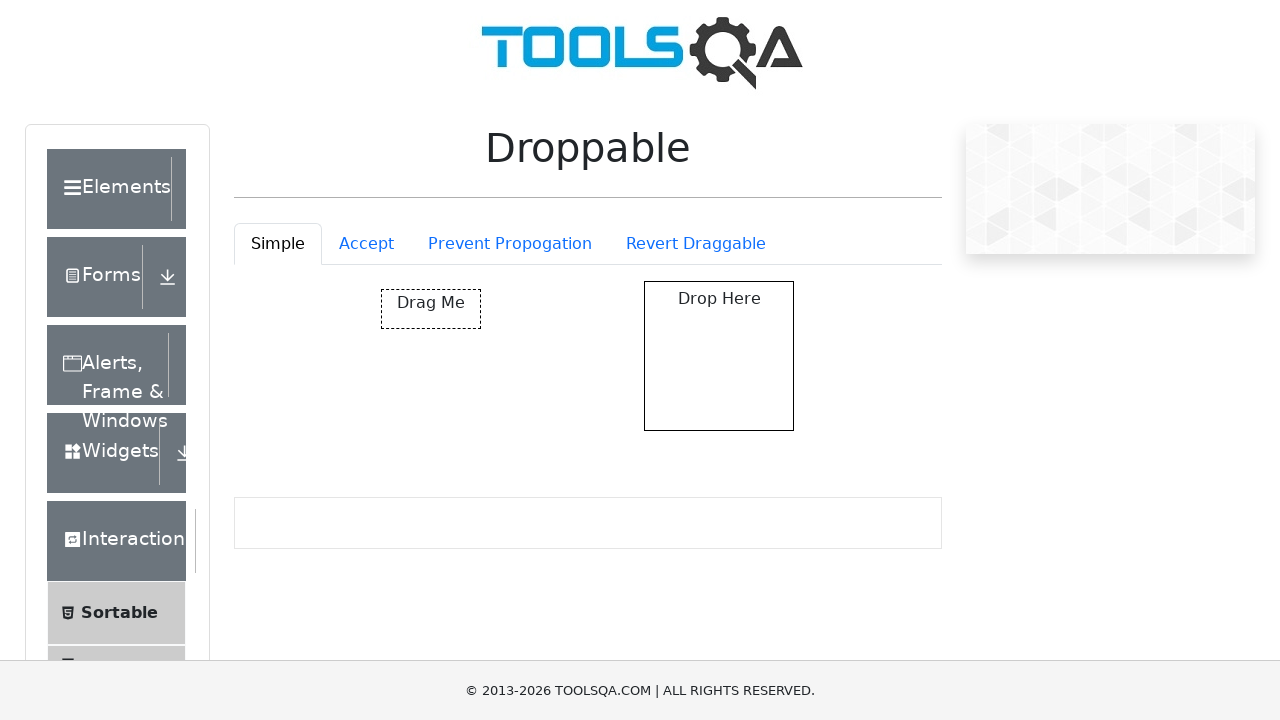

Located the drop target element with id 'droppable'
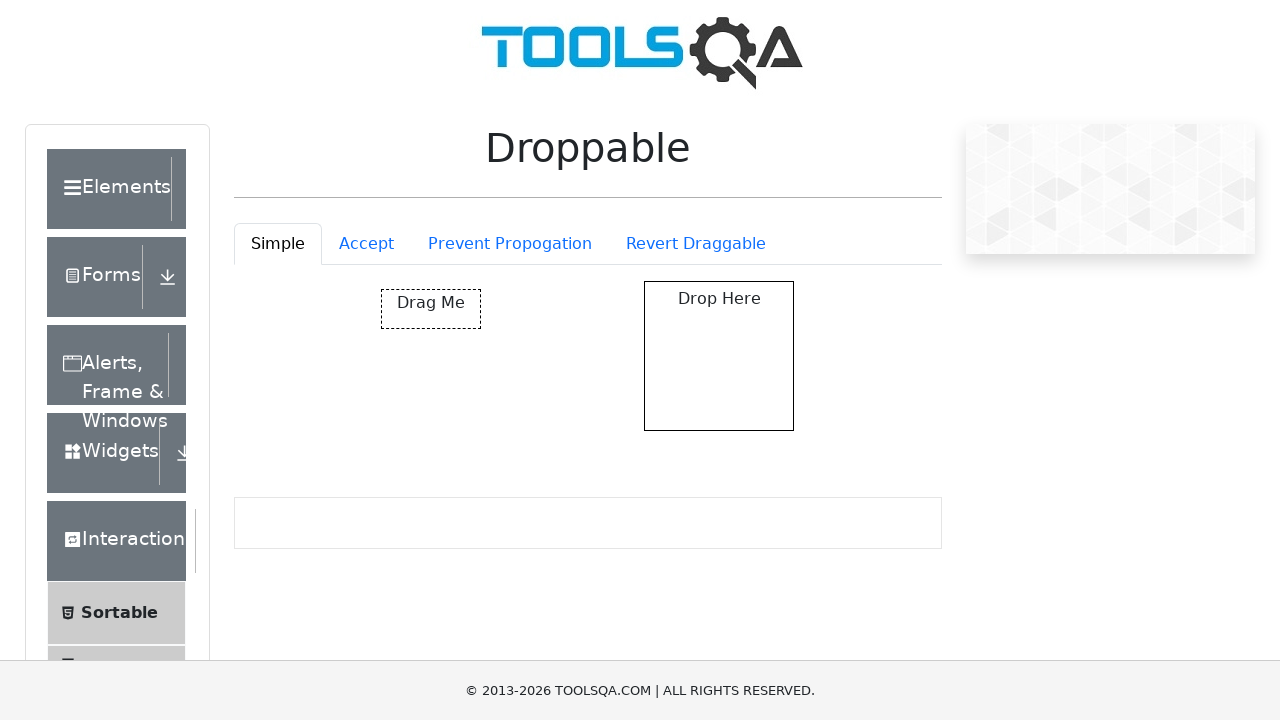

Dragged 'Drag me' element onto 'Drop here' target at (719, 356)
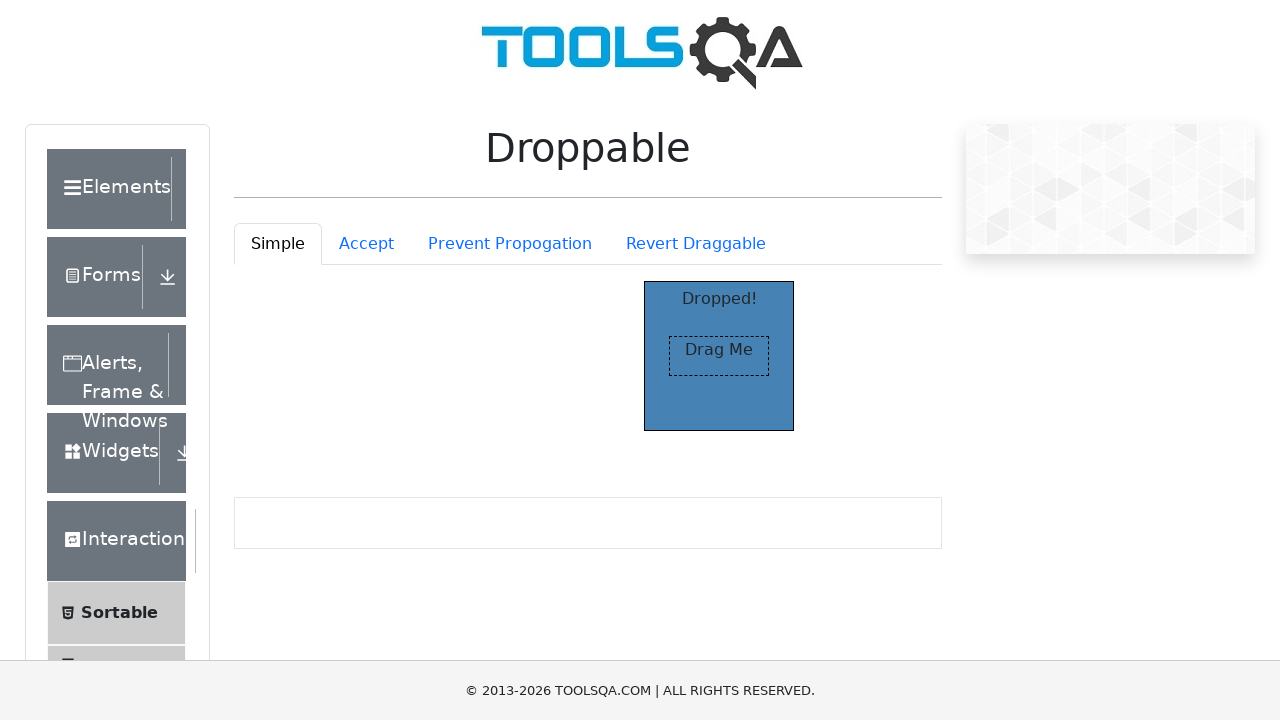

Verified that drop target text changed to 'Dropped!'
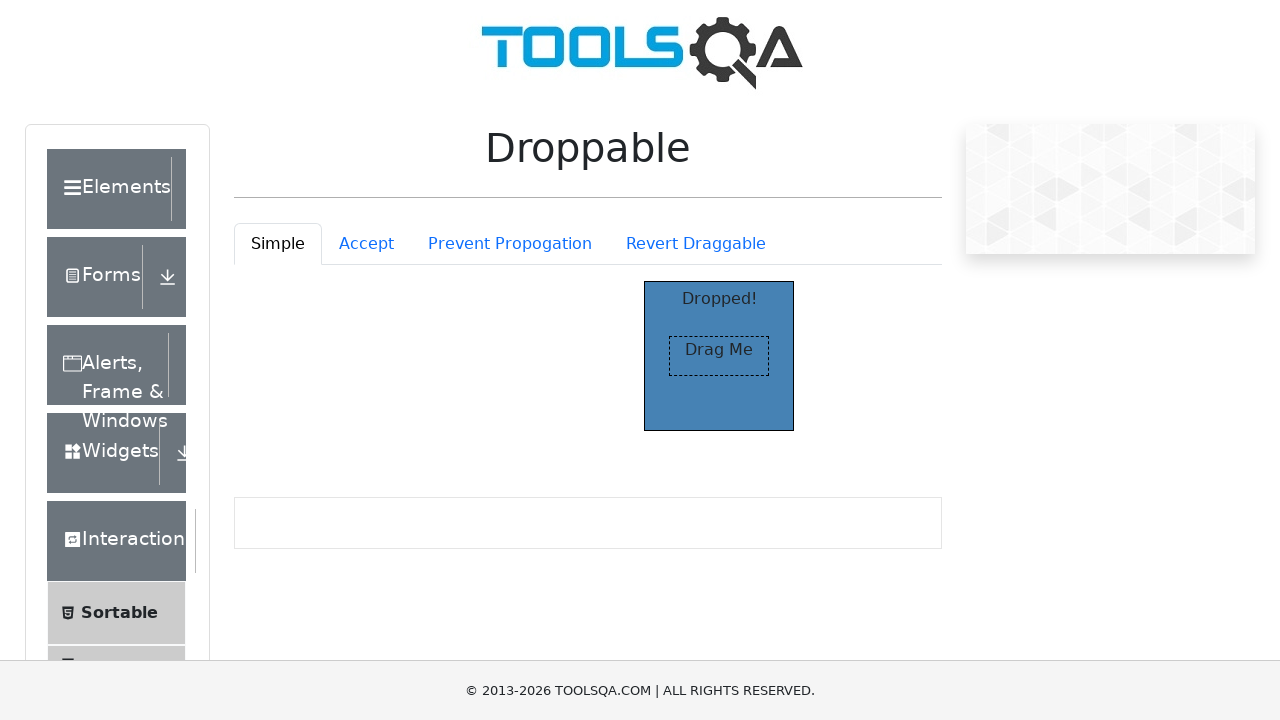

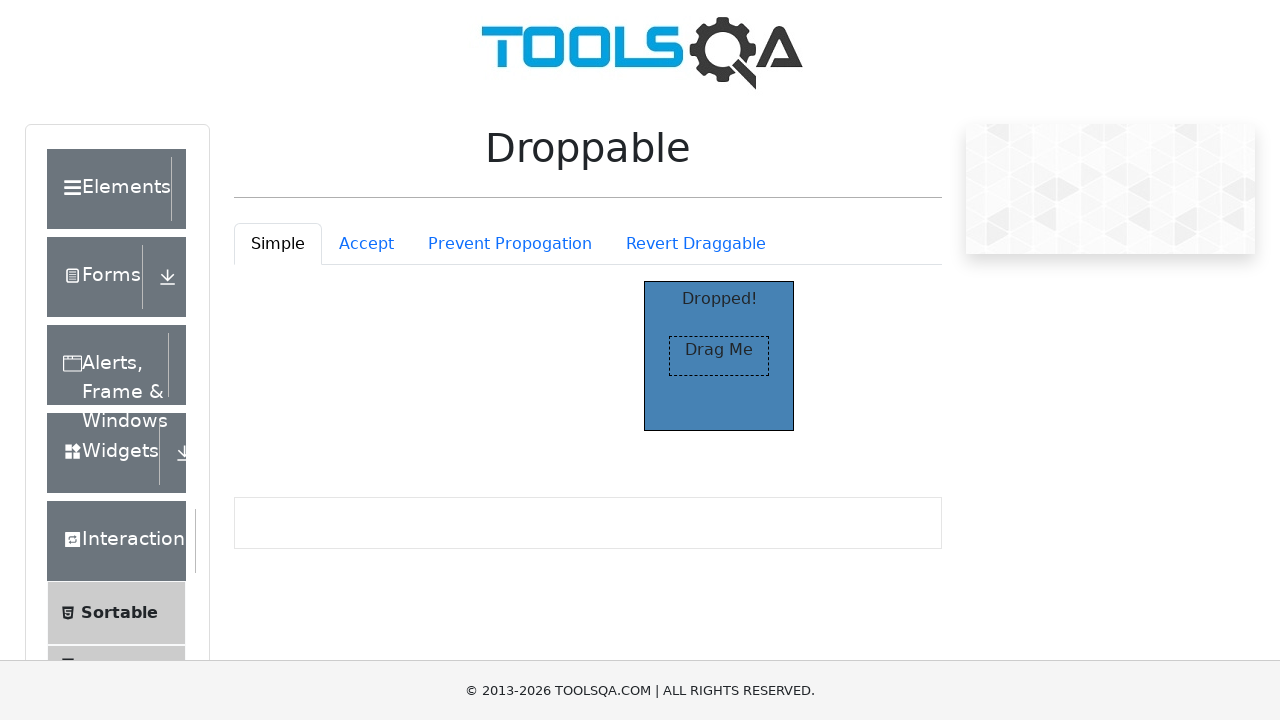